Tests form validation styling on PayTR website by checking for error, success, warning, and border styling classes in the page source.

Starting URL: https://www.paytr.com

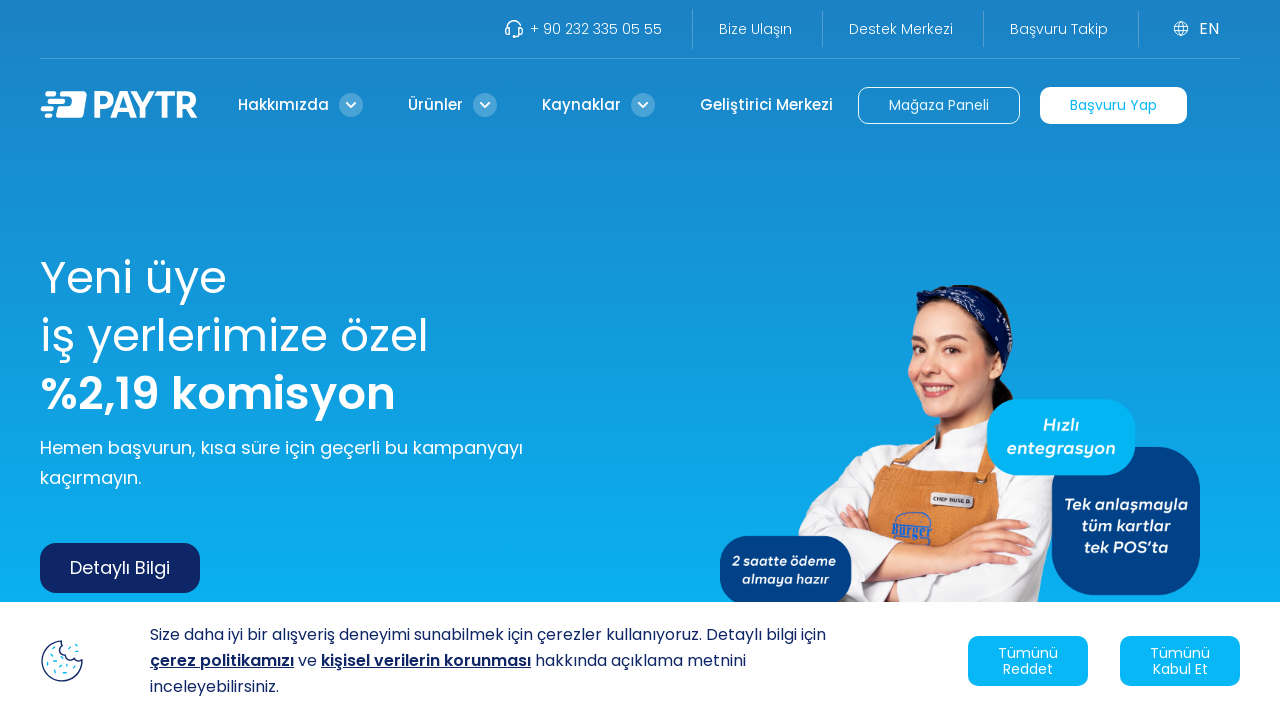

Waited for page to reach networkidle load state
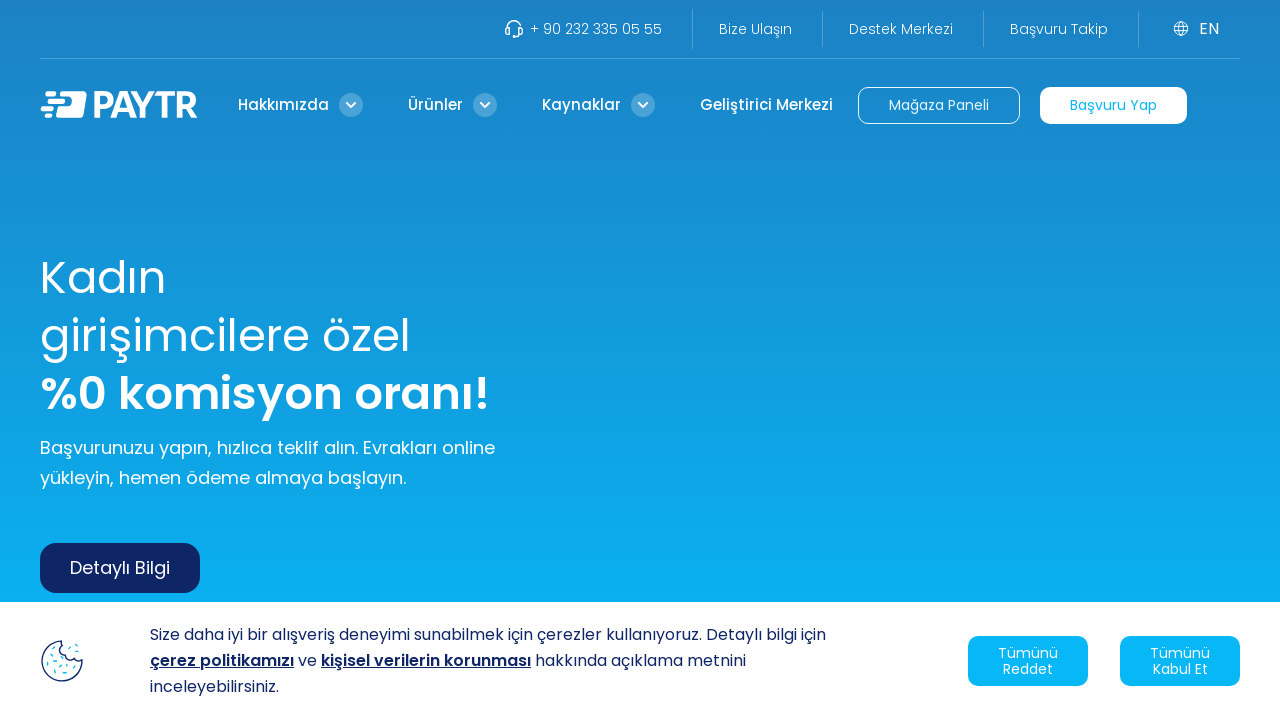

Retrieved page content for validation styling analysis
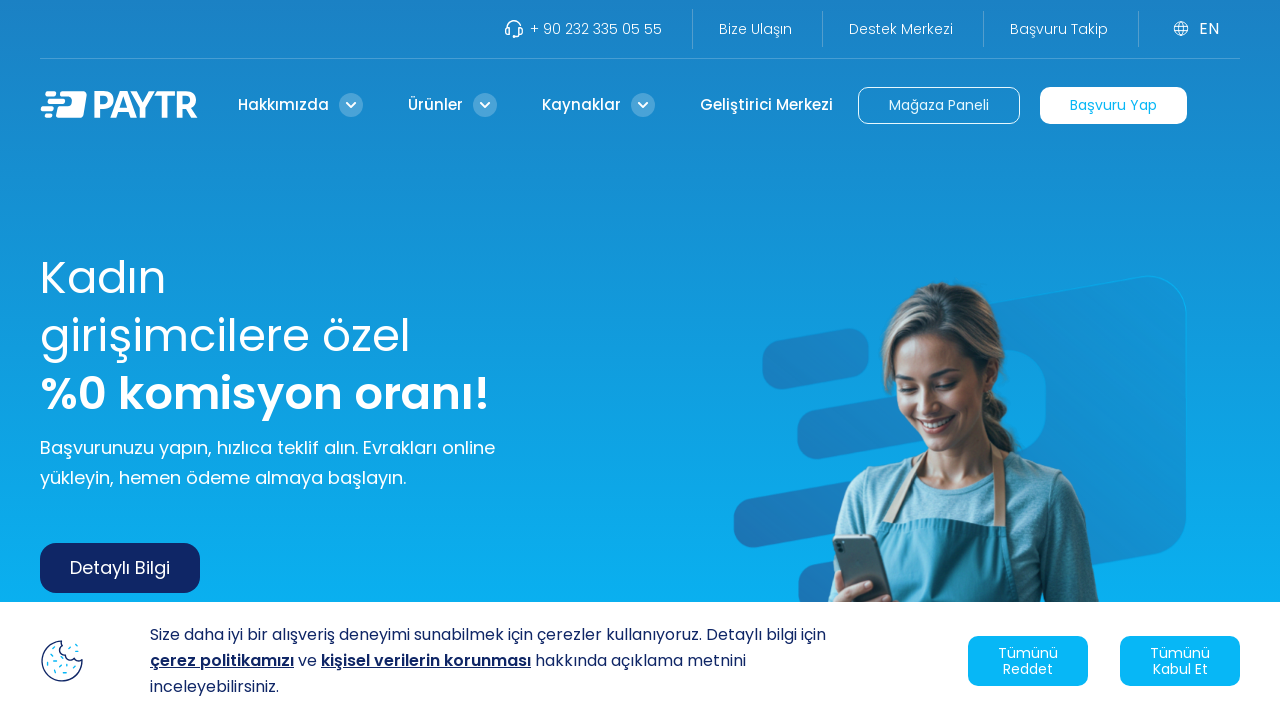

Checked for error validation classes in page content
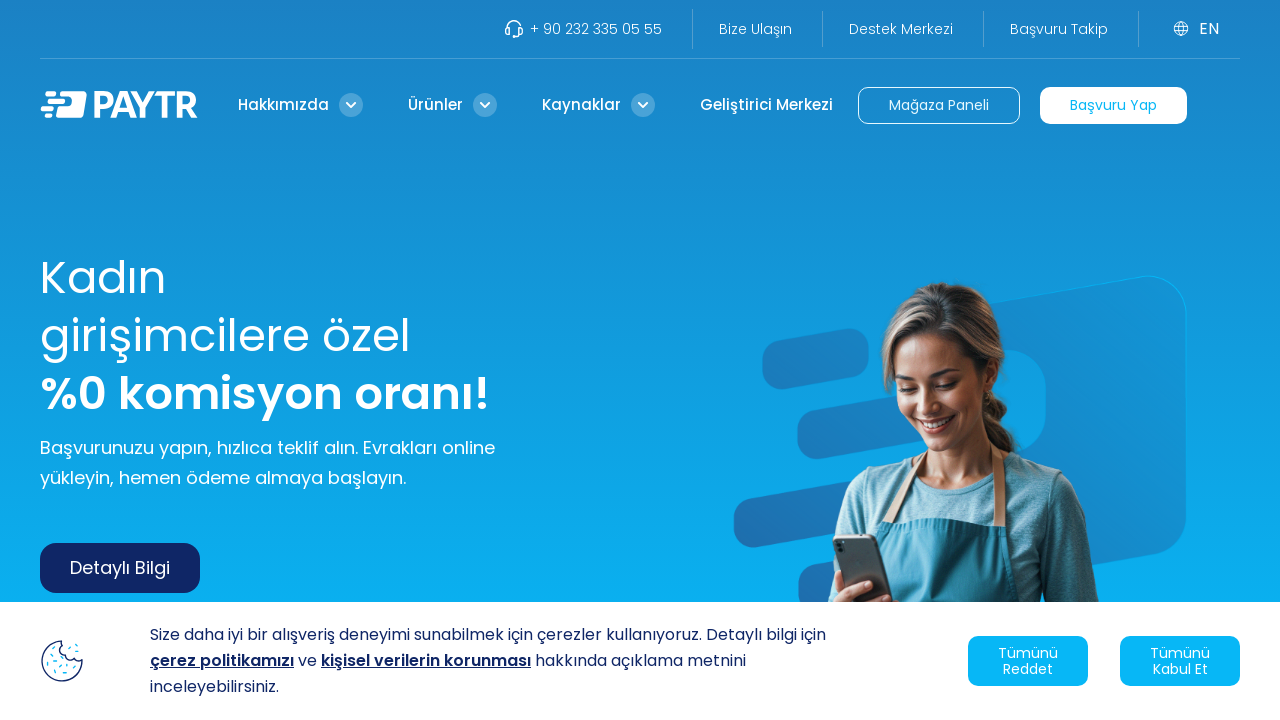

Checked for success validation classes in page content
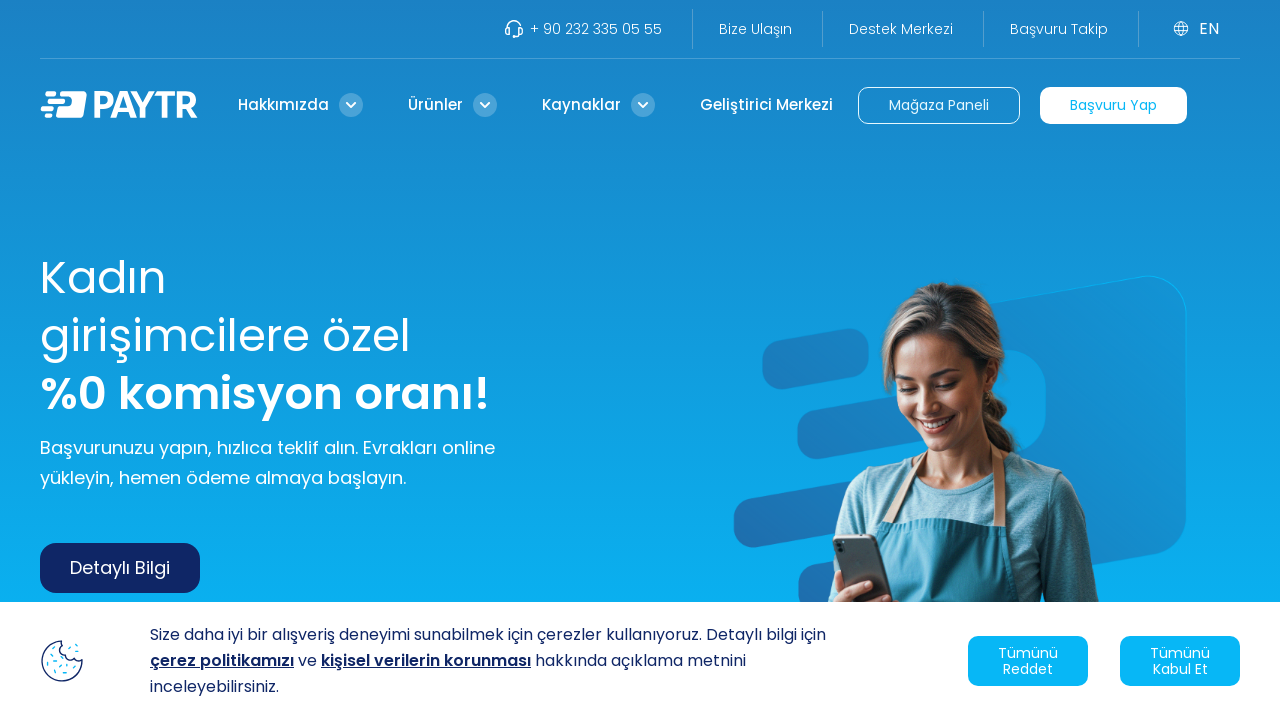

Checked for warning validation classes in page content
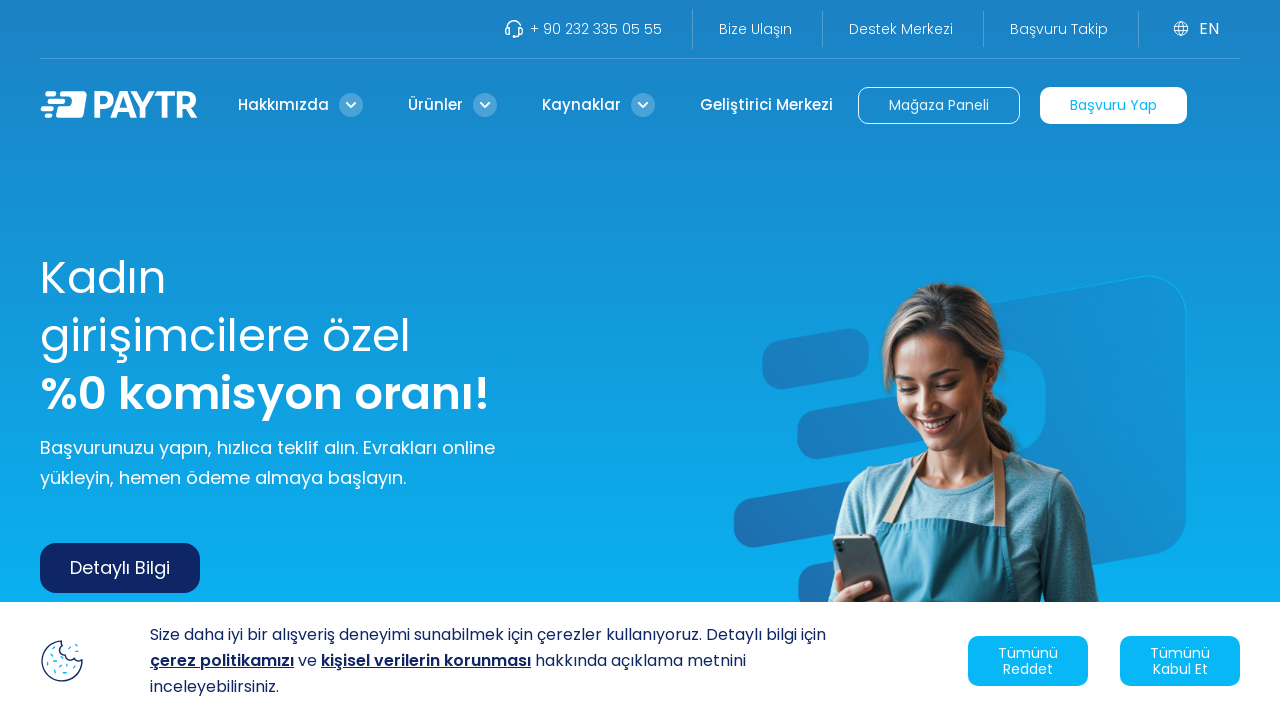

Checked for border and outline styling in page content
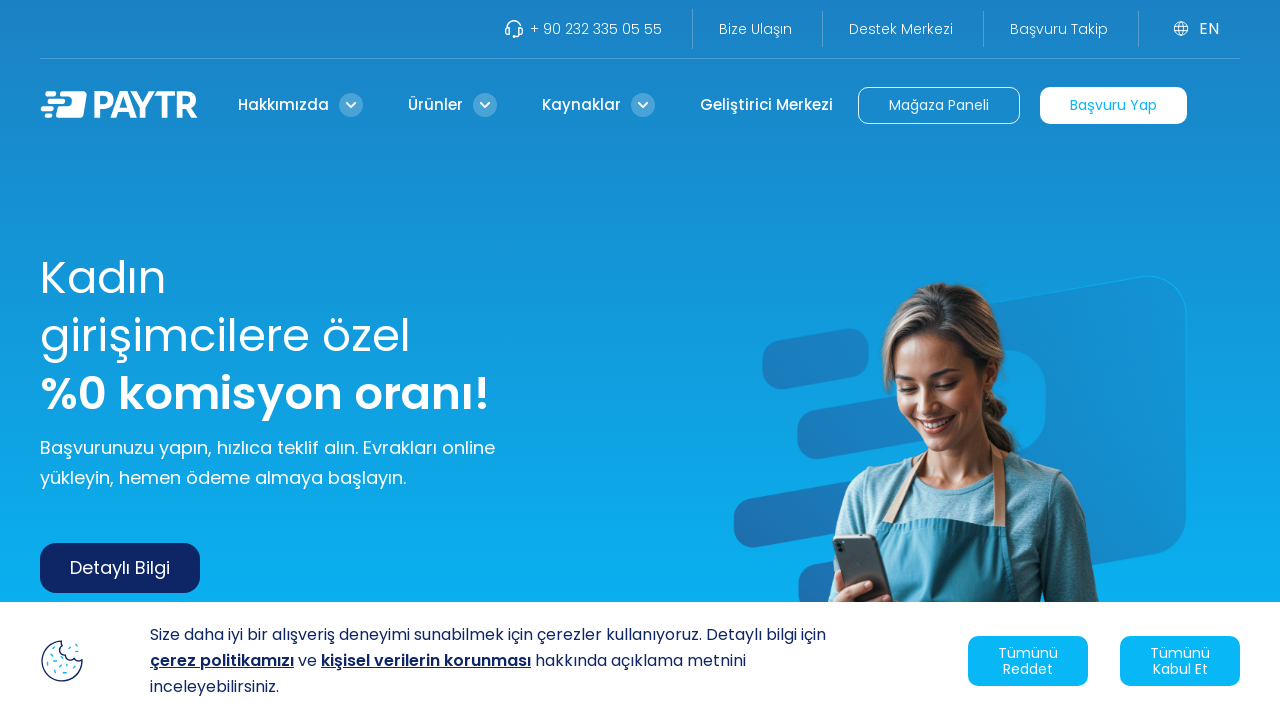

Printed form validation styling results - Error: True, Success: True, Warning: False, Border: True
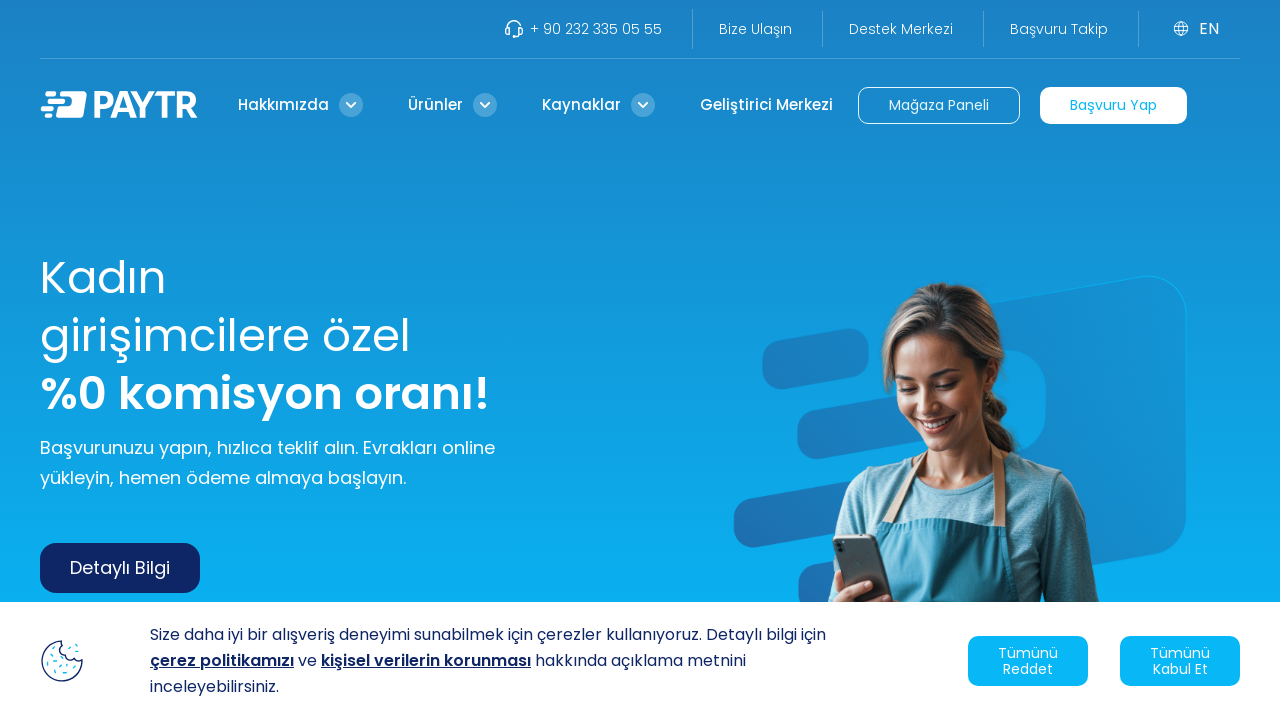

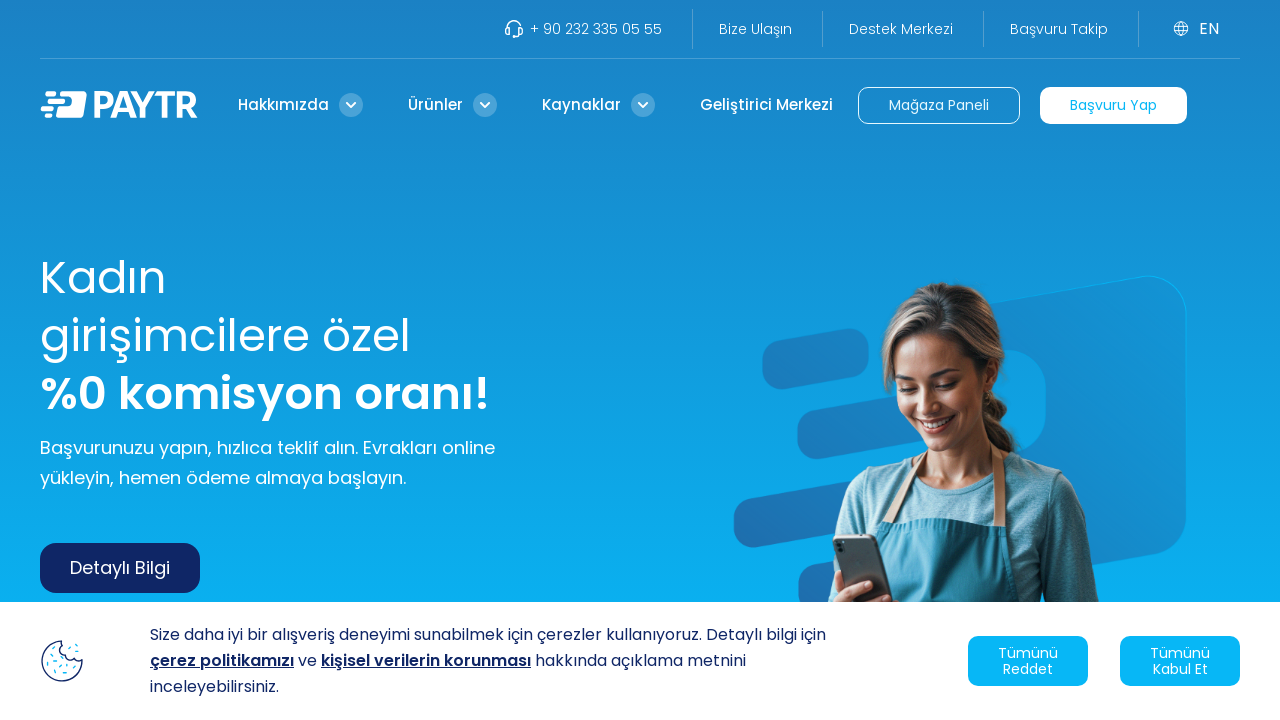